Navigates to W3Schools CSS table tutorial page and locates the last cell in the customers table using CSS selectors

Starting URL: https://www.w3schools.com/css/css_table.asp

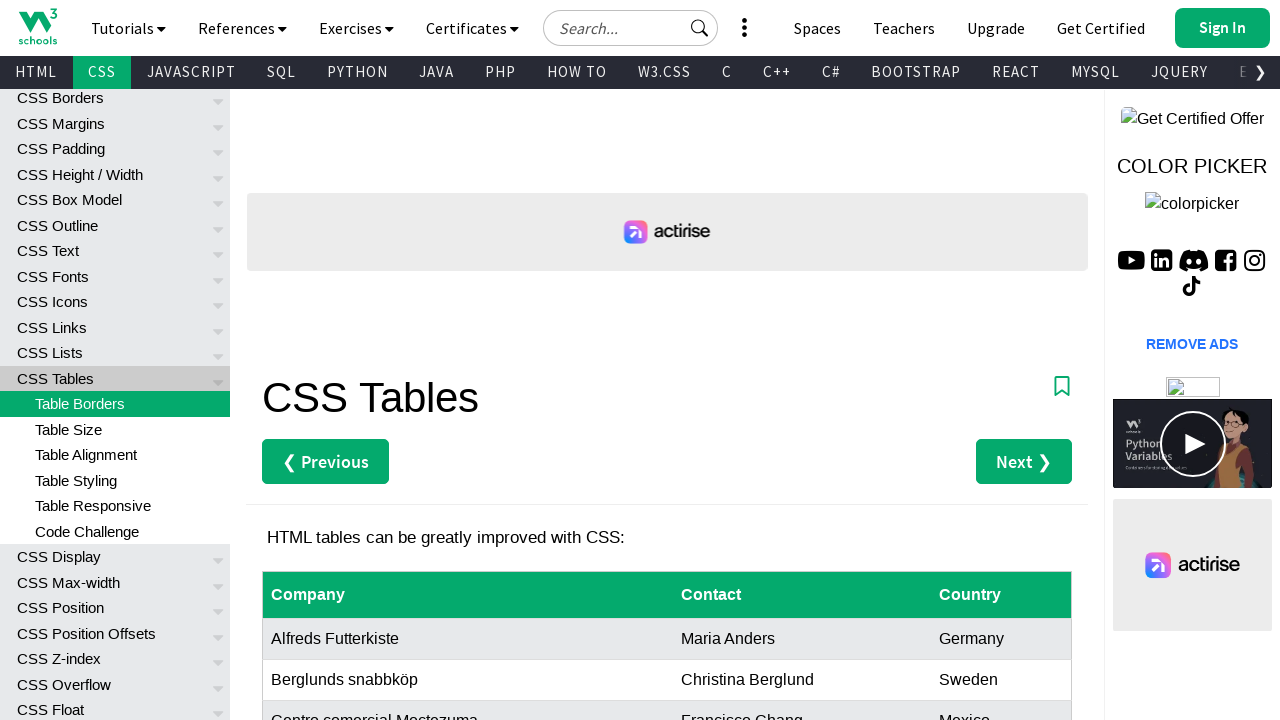

Navigated to W3Schools CSS table tutorial page
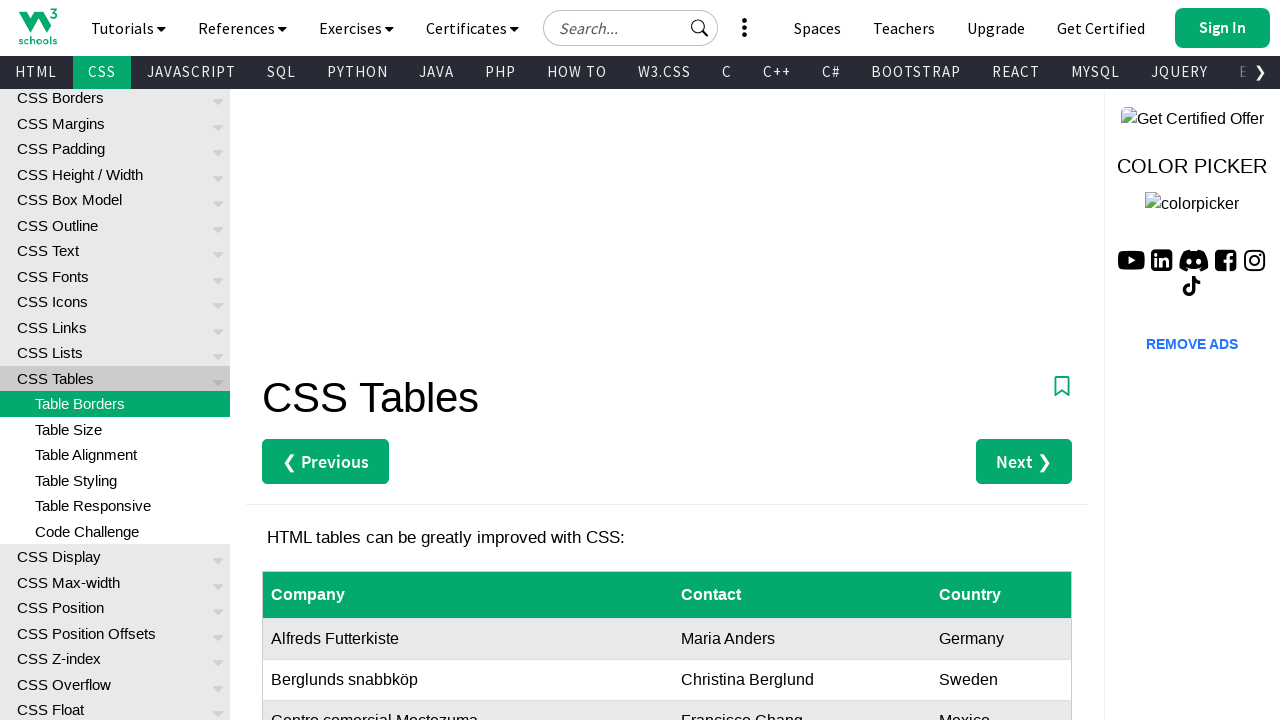

Waited for customers table to load and last cell to be present
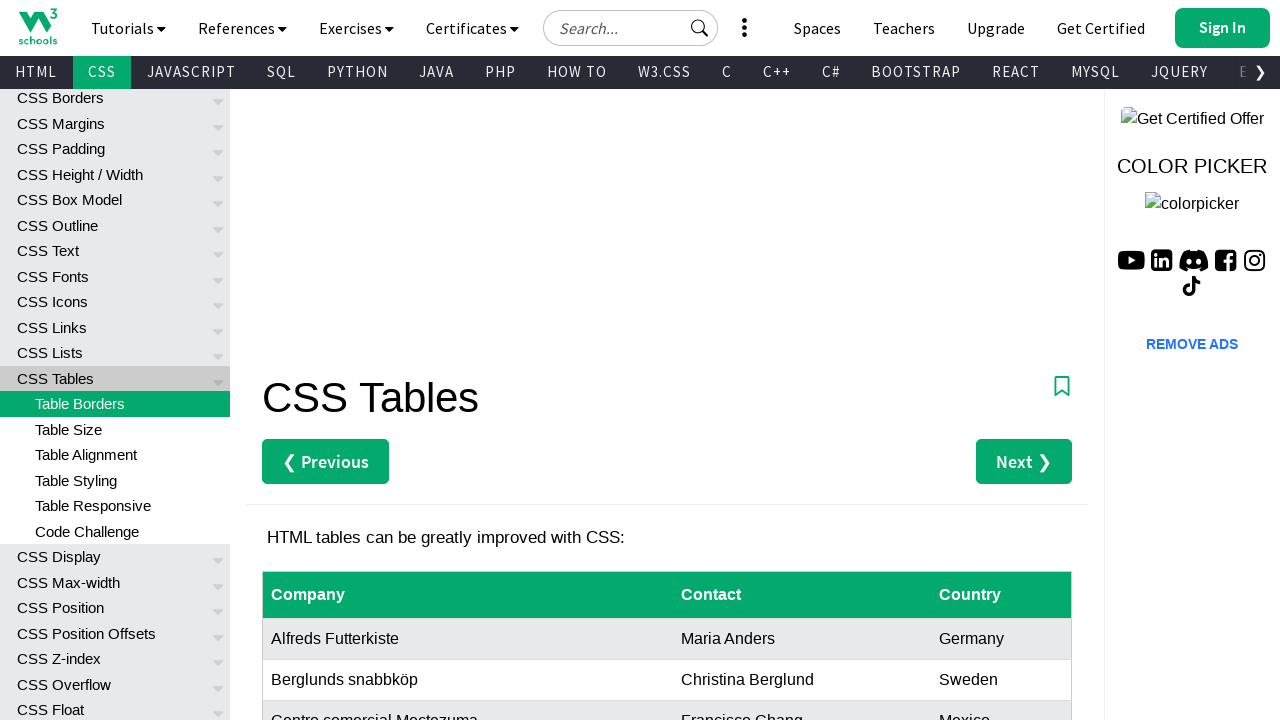

Located the last cell in the customers table using CSS selector
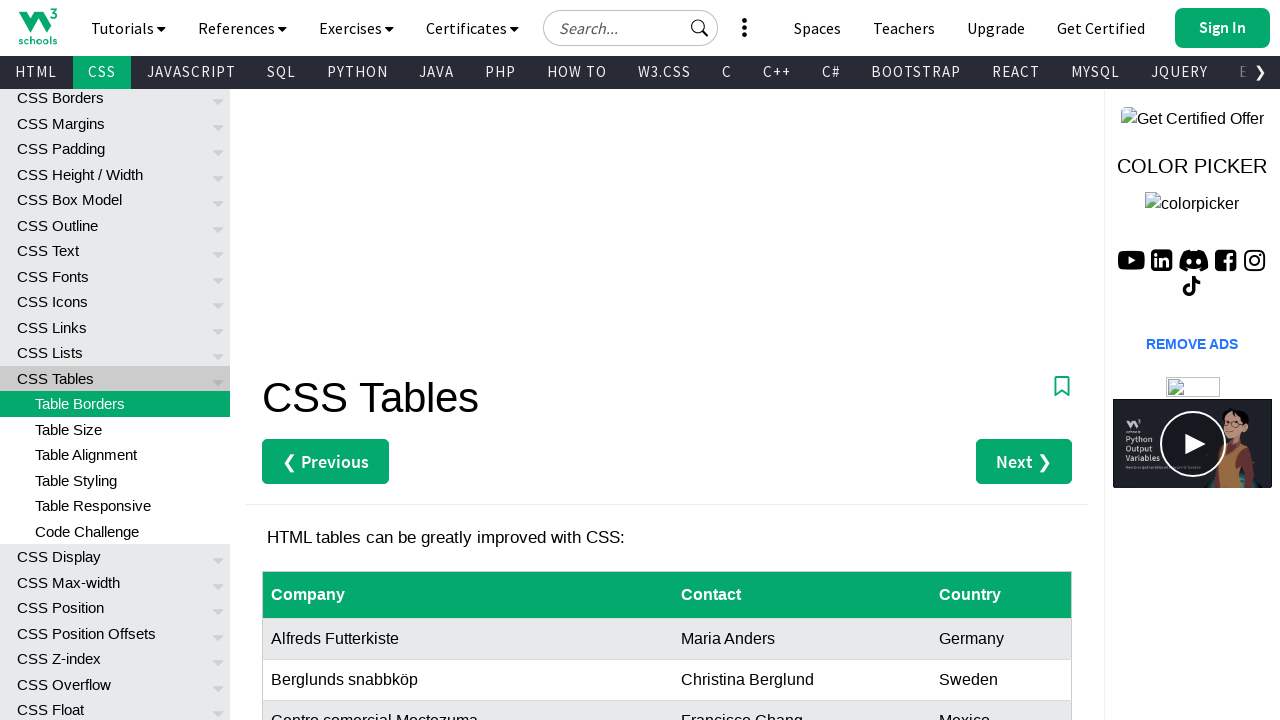

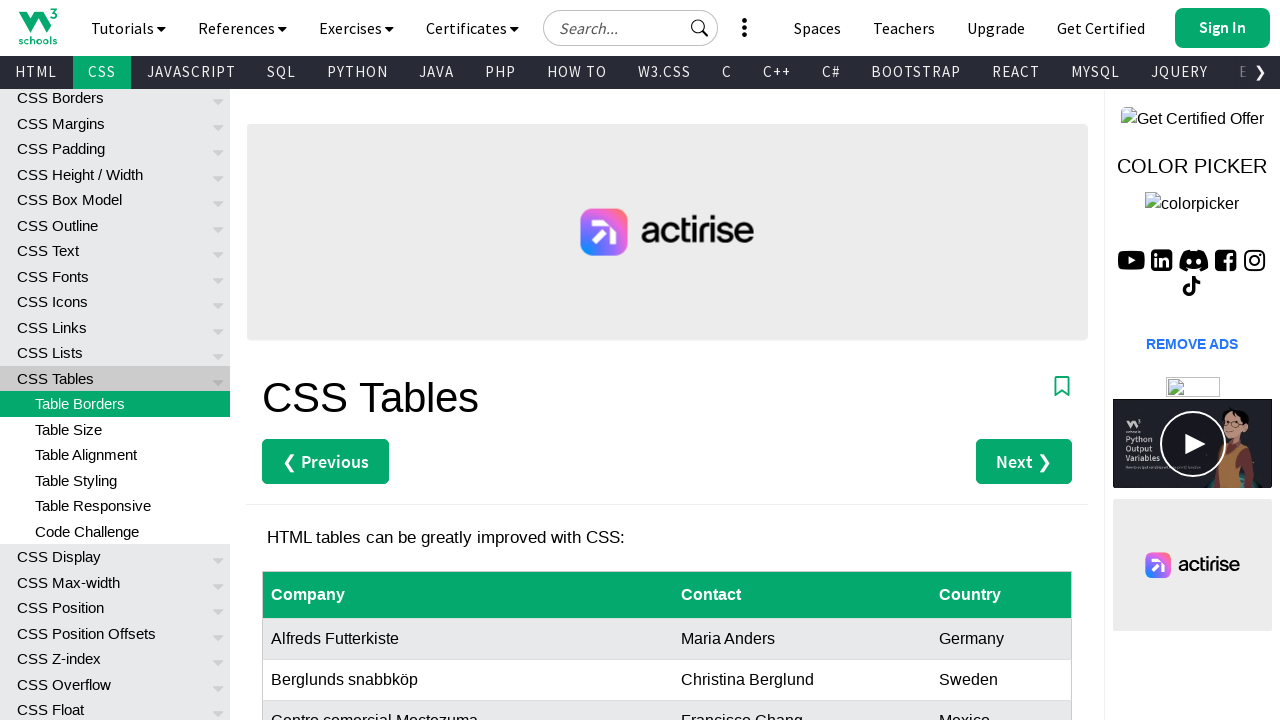